Tests DBLP academic search by navigating to search results for "lsm" query and clicking on the first paper's link to view its details.

Starting URL: https://dblp.uni-trier.de/search?q=lsm

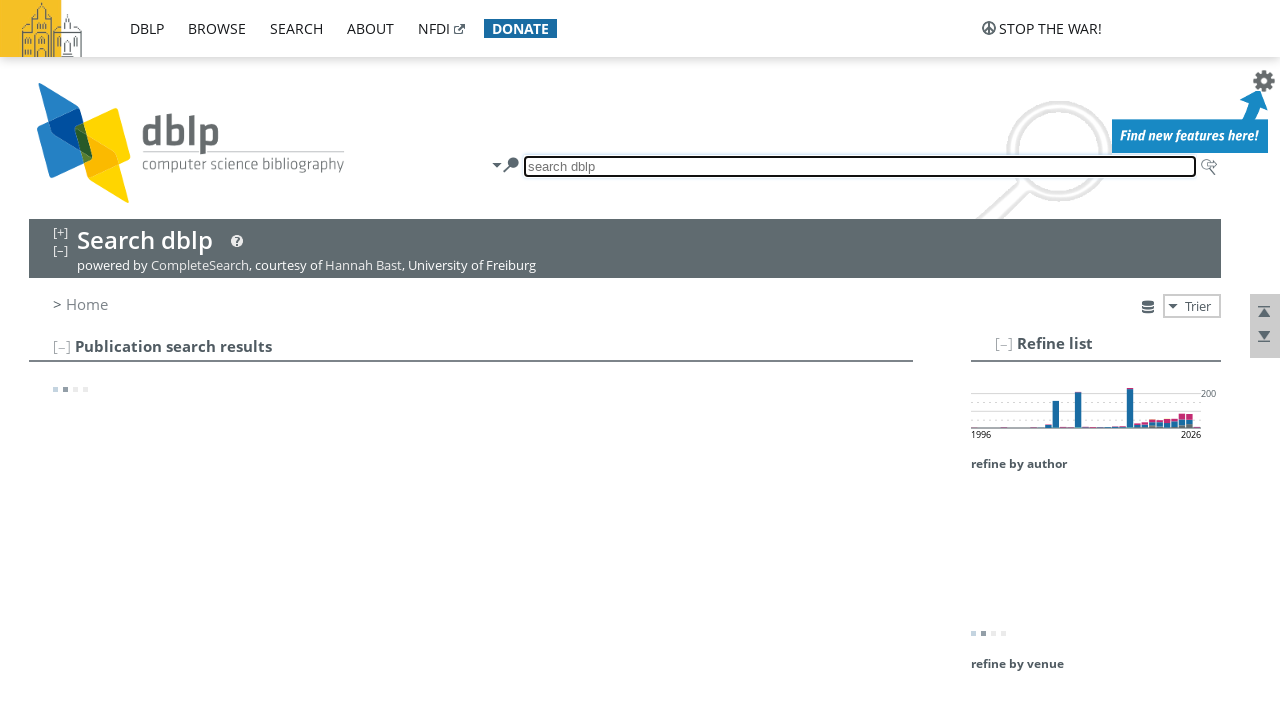

Waited for first paper navigation element to load on search results page
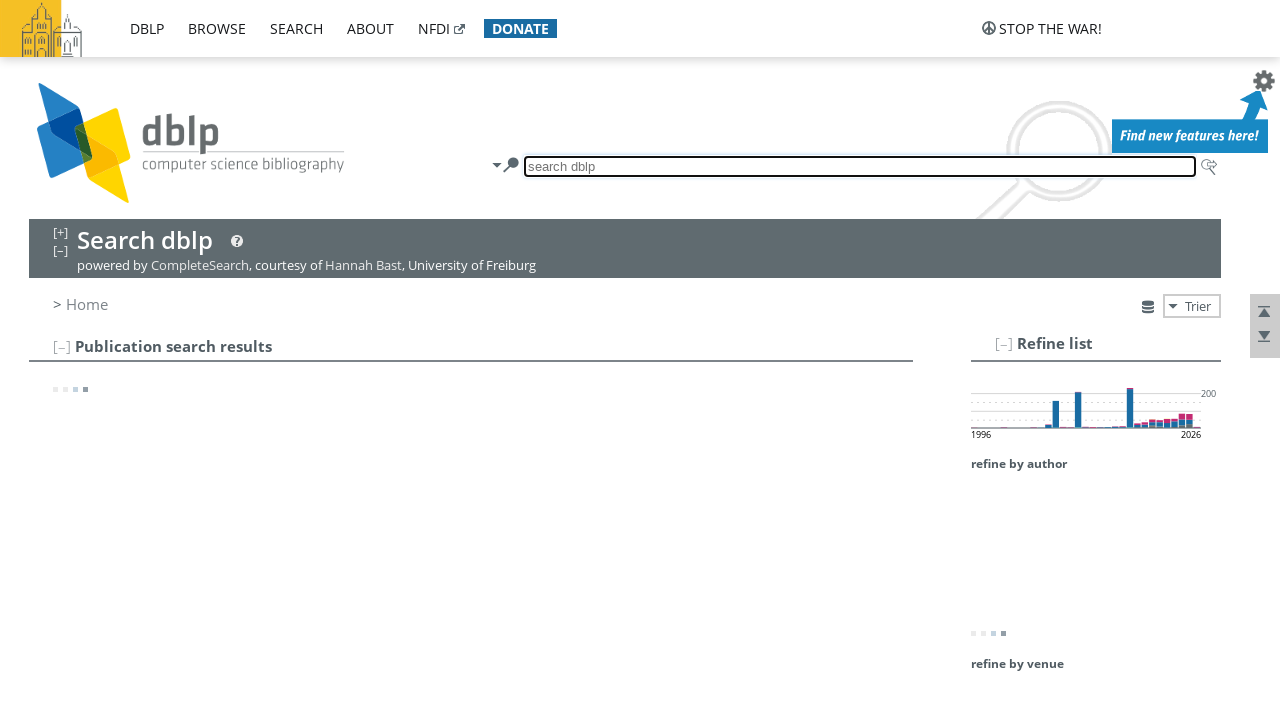

Located first paper's link element
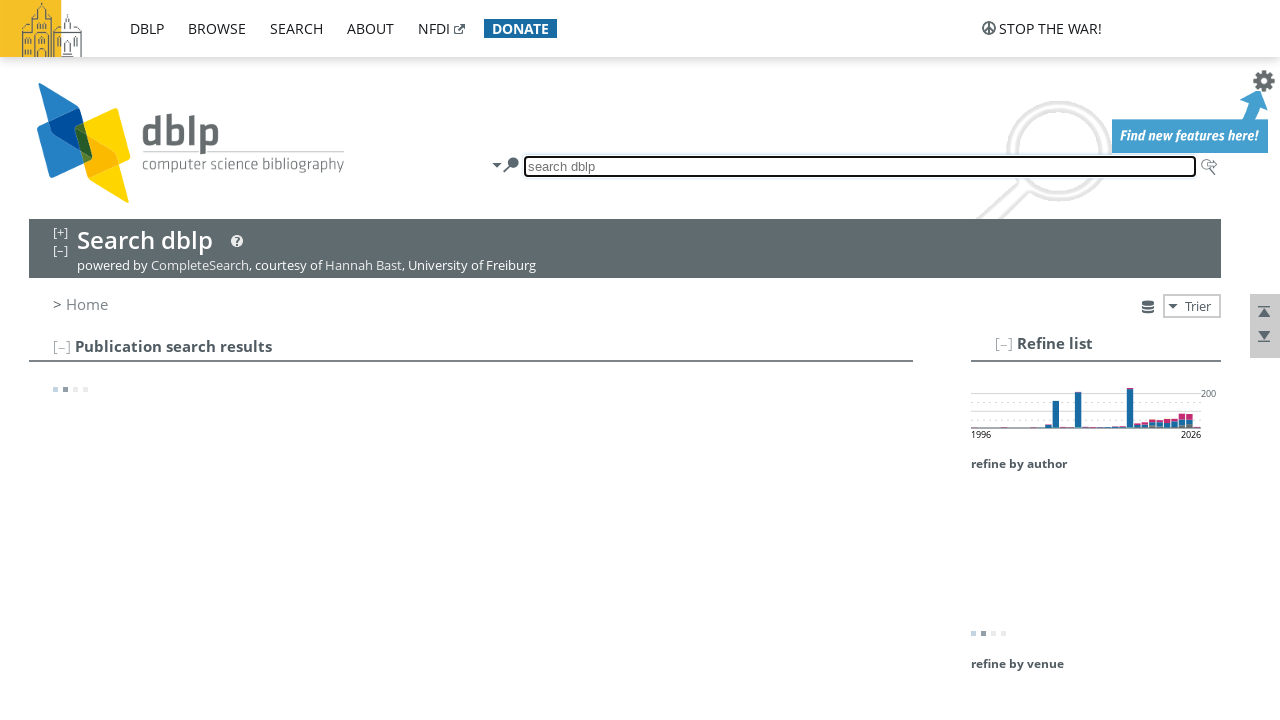

Clicked on first paper's link to view details at (237, 241) on xpath=//*/nav/ul/li[1]/div[1]/a/img >> nth=0
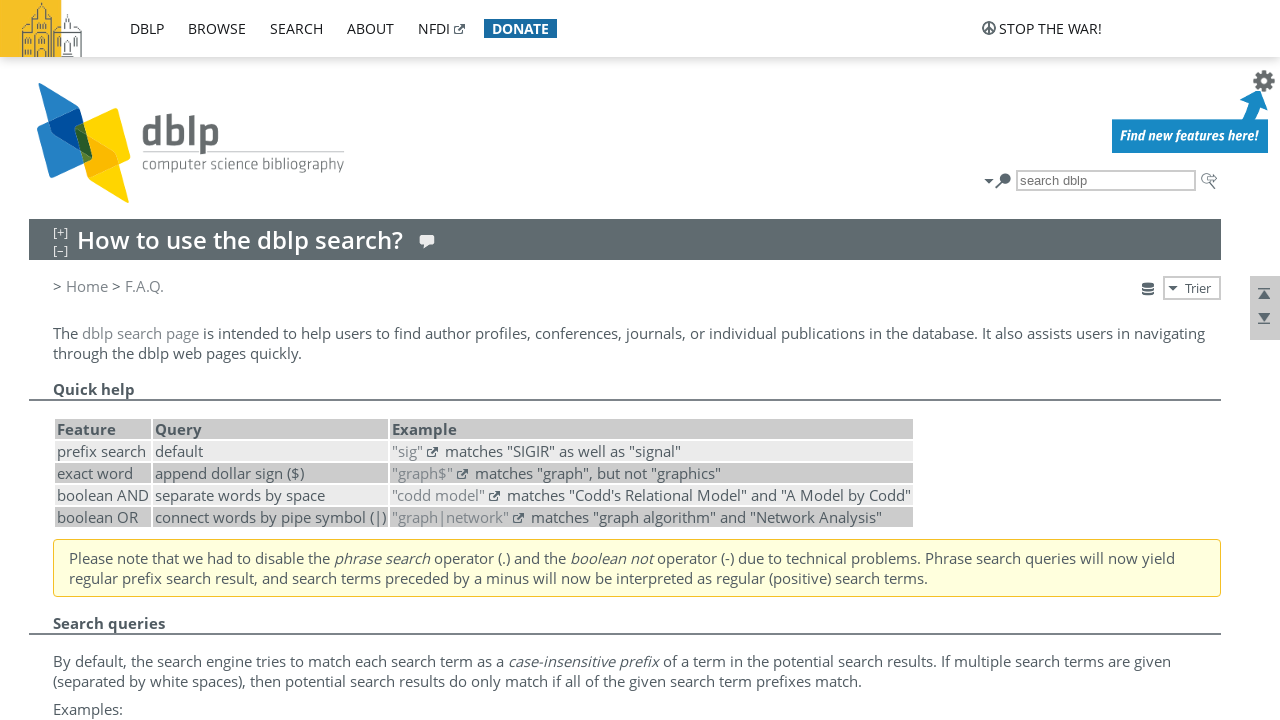

Paper details page loaded successfully
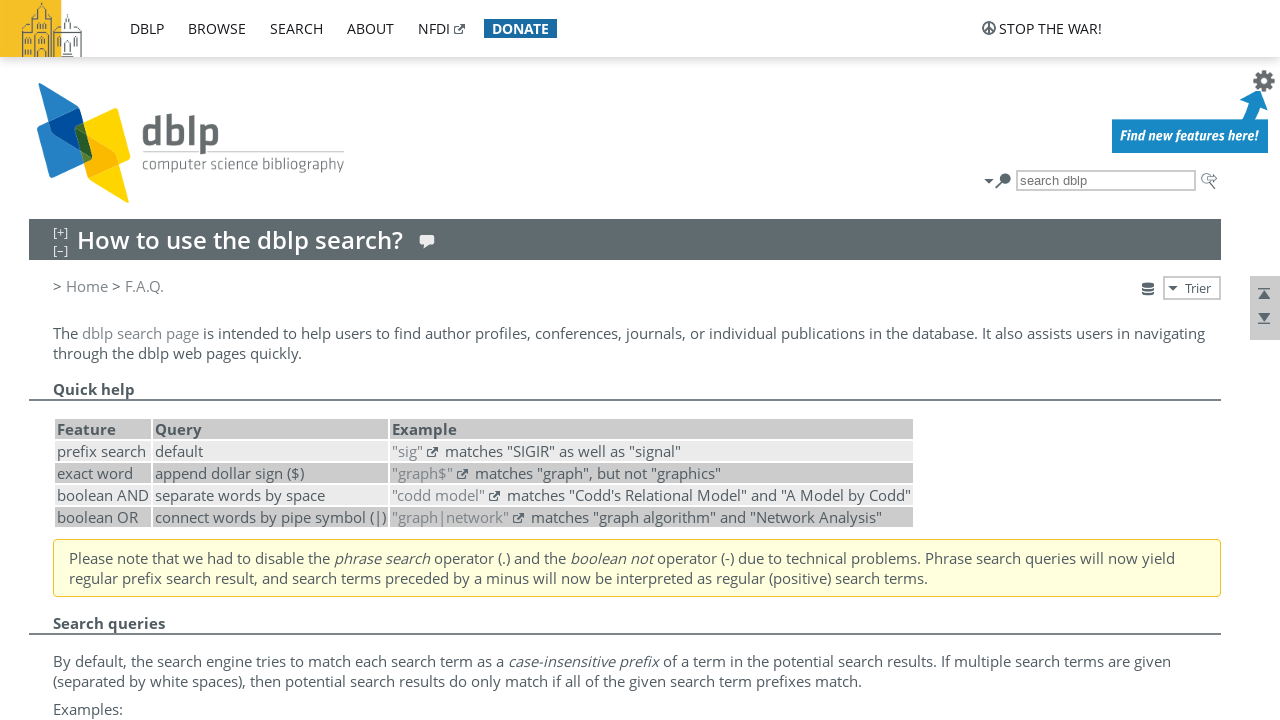

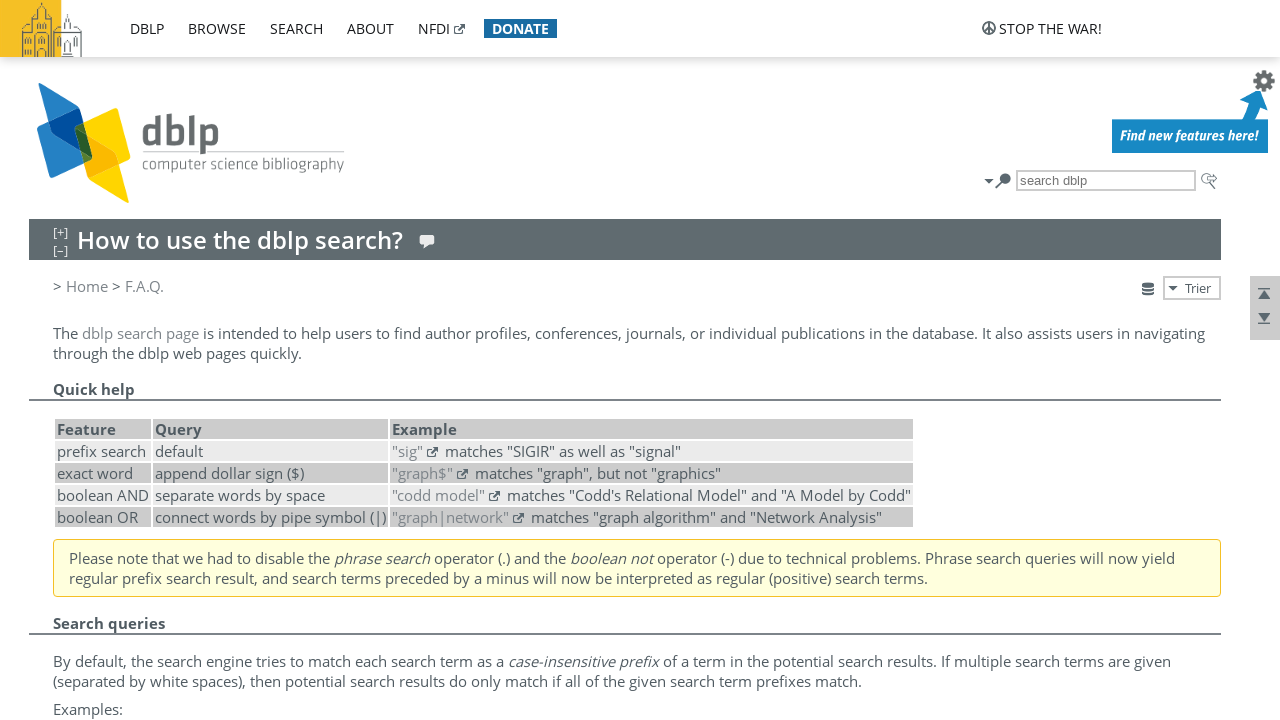